Tests clicking a button that opens a new message window popup.

Starting URL: https://seleniumui.moderntester.pl/windows-tabs.php

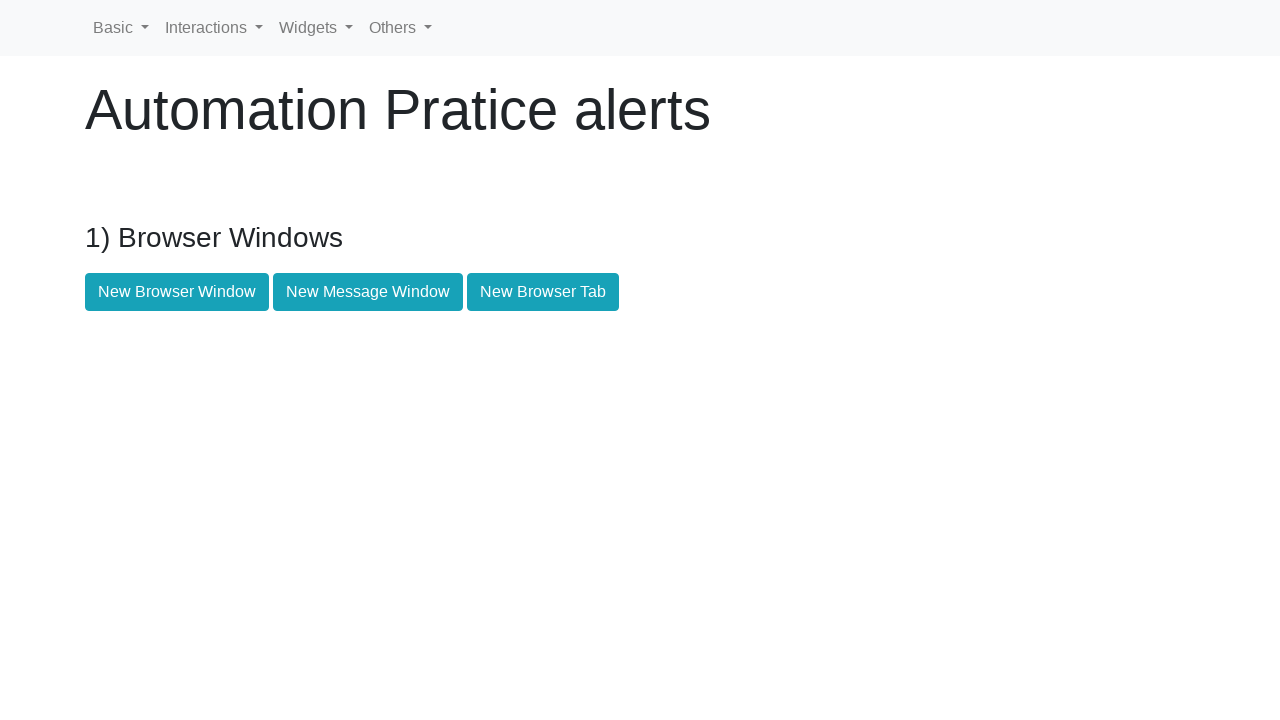

Clicked button to open new message window at (368, 292) on #newMessageWindow
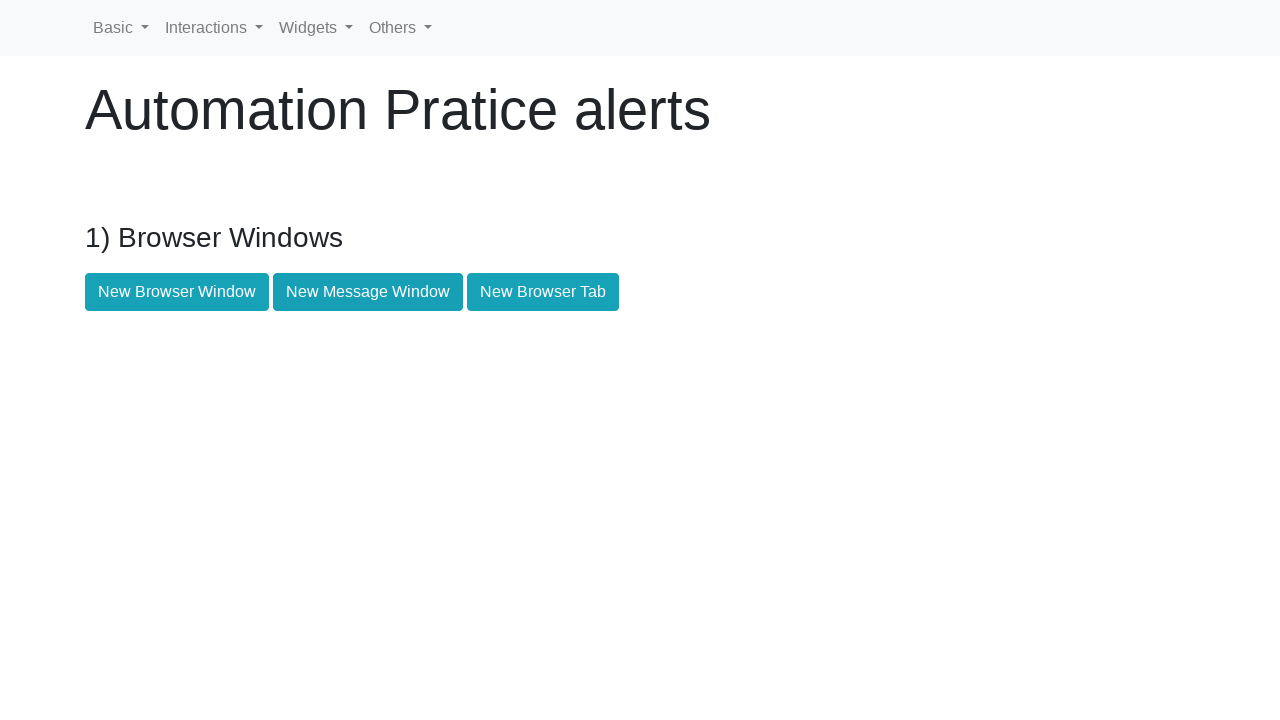

Waited for popup to appear
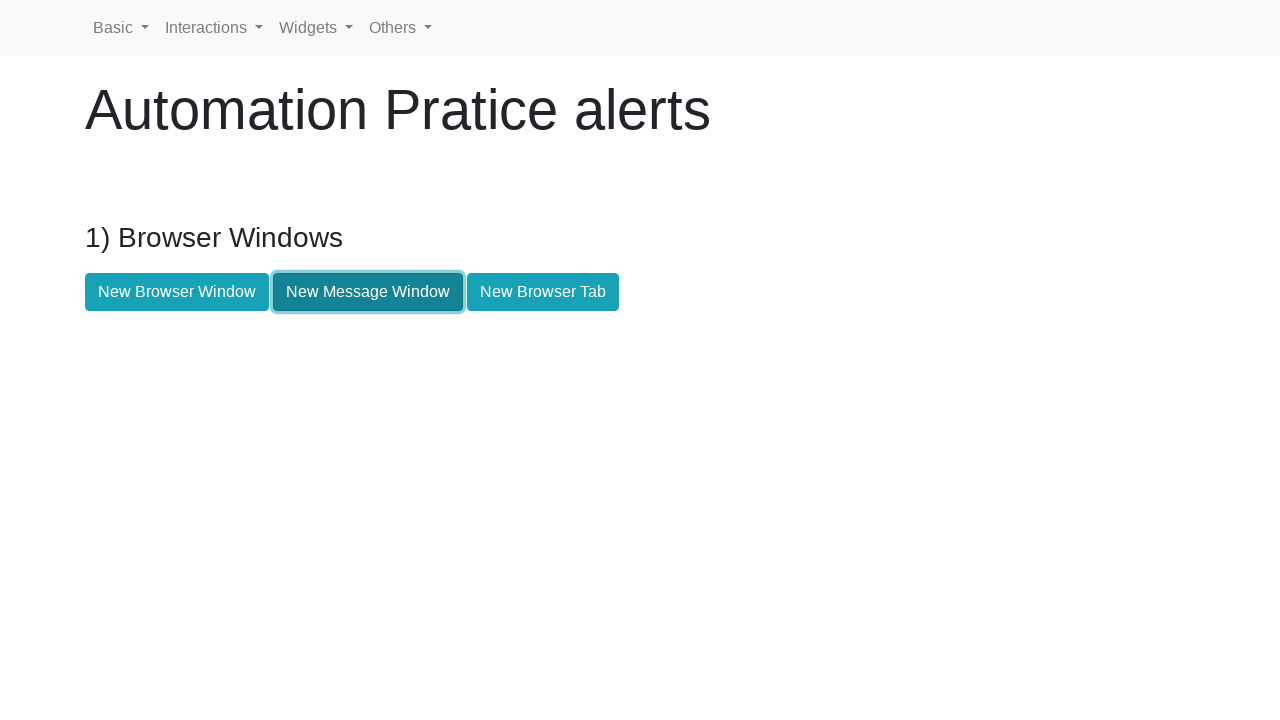

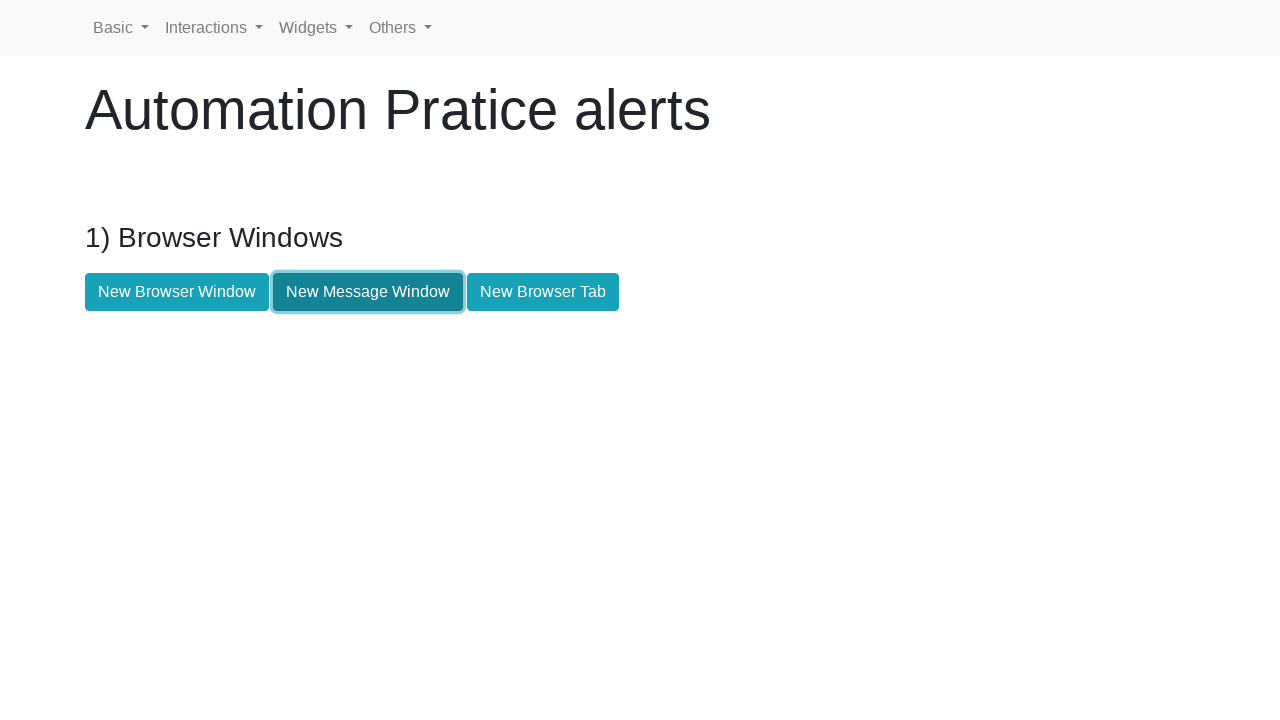